Tests double-click functionality on W3Schools try-it editor by entering text in a field and double-clicking a button to copy the text to another field

Starting URL: https://www.w3schools.com/tags/tryit.asp?filename=tryhtml5_ev_ondblclick3

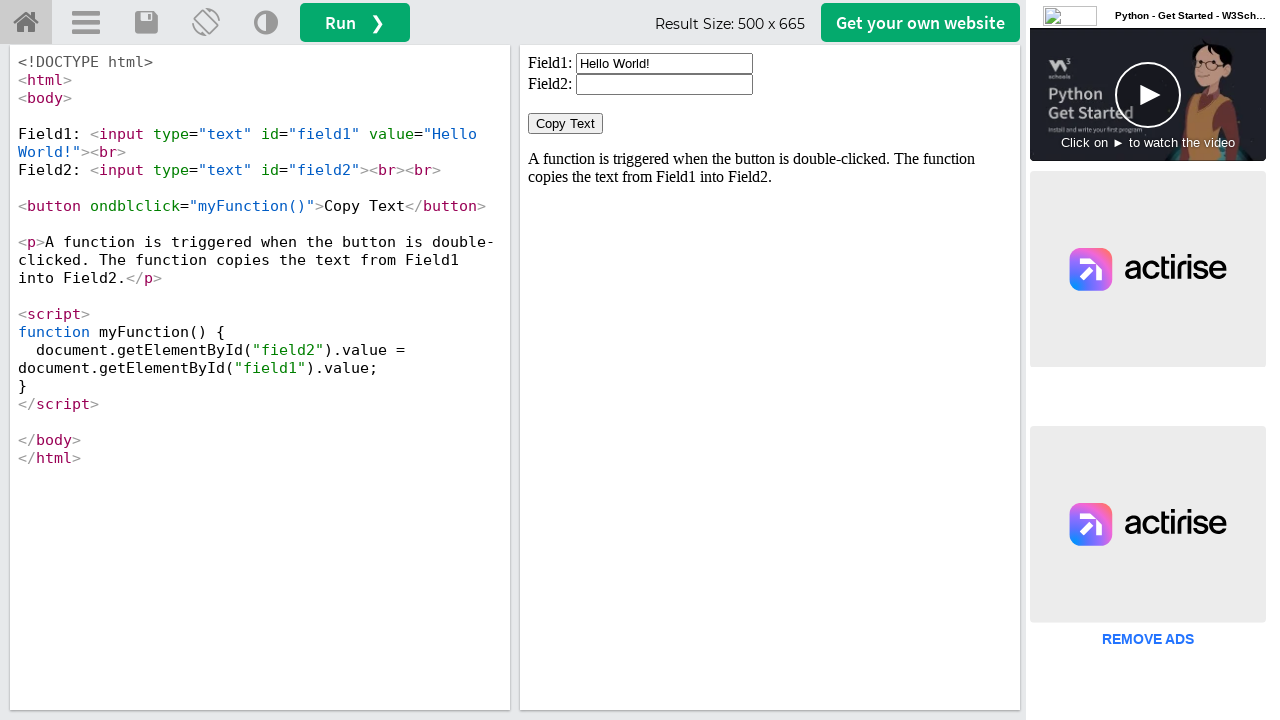

Located iframe containing the demo
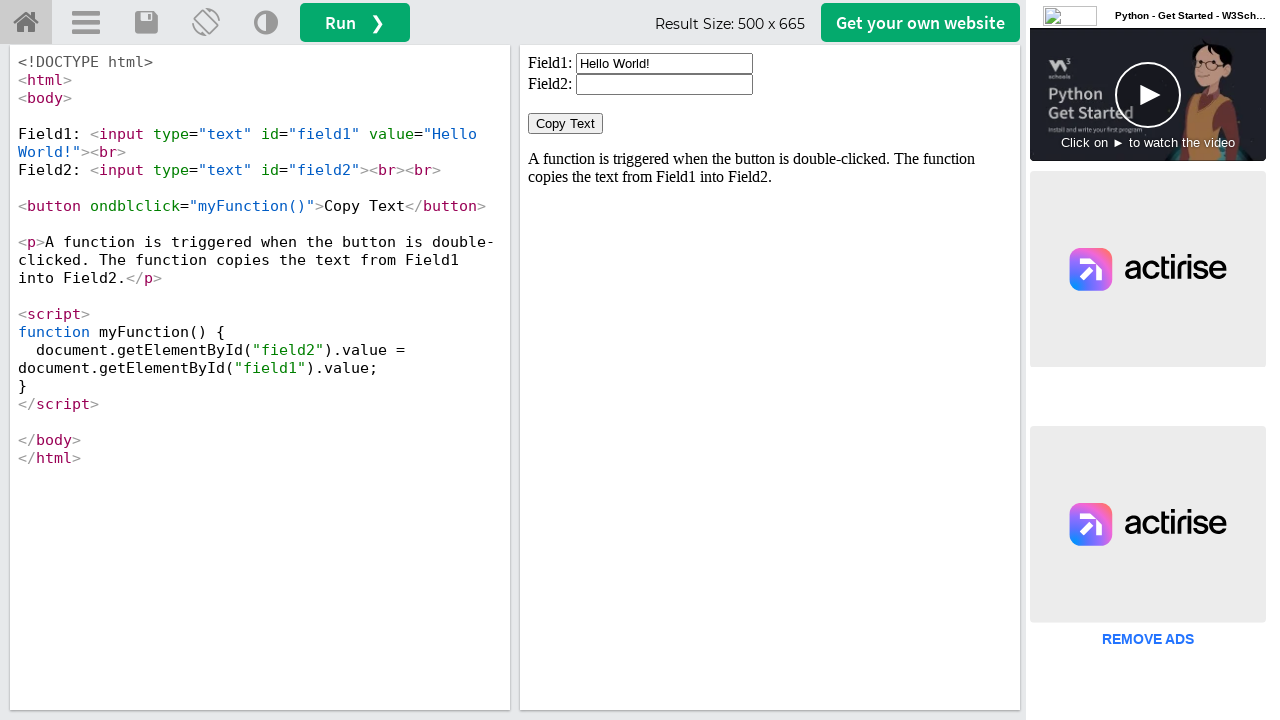

Located the first text field
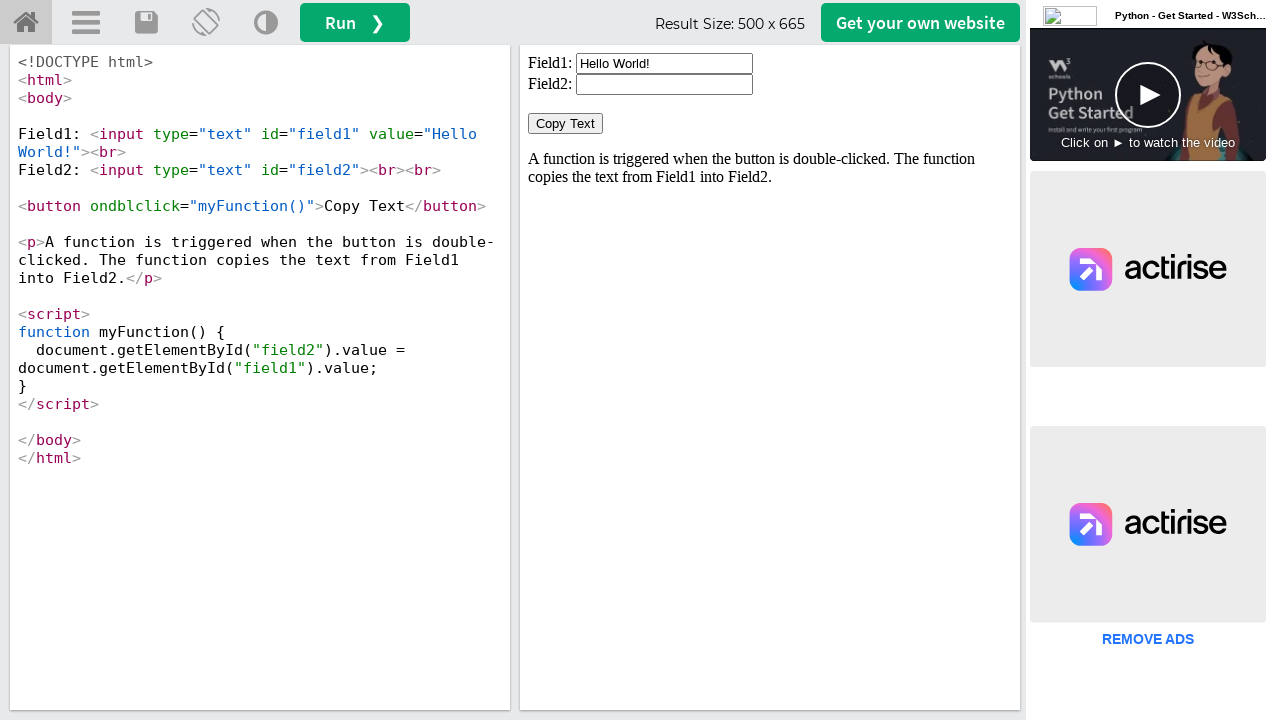

Cleared the first text field on iframe#iframeResult >> internal:control=enter-frame >> #field1
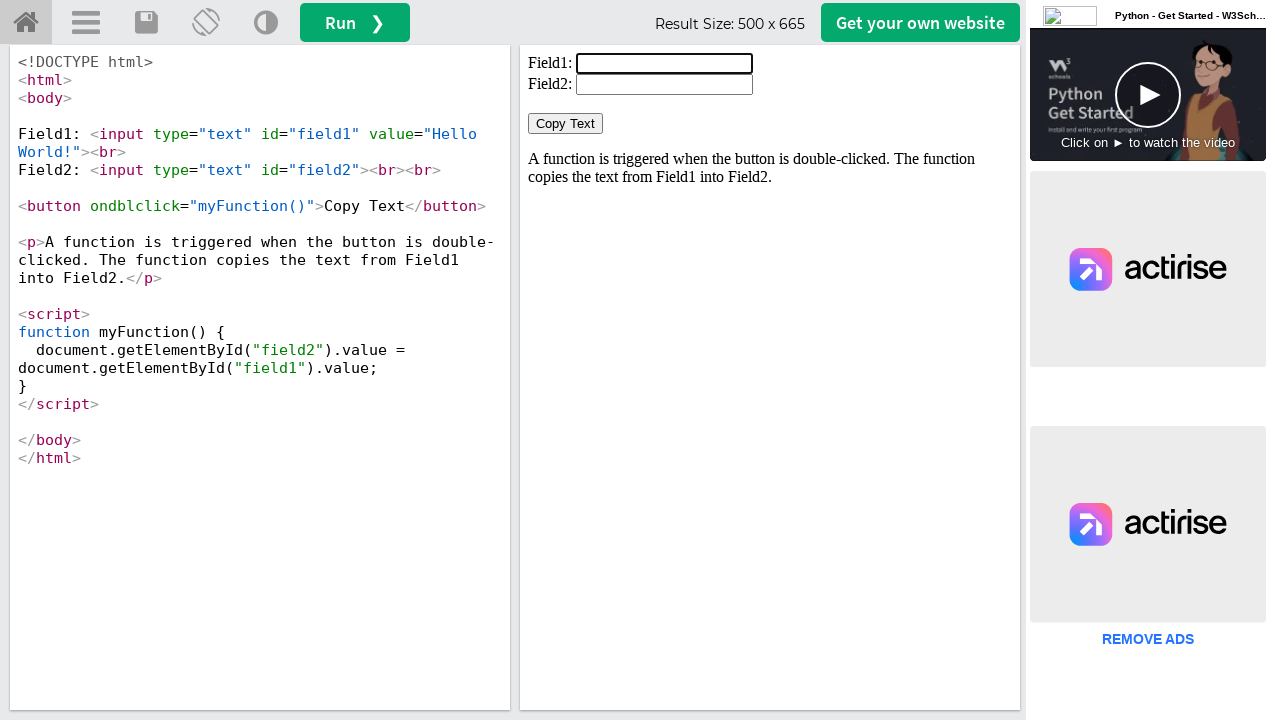

Filled first field with 'Welcome Hanumantha Reddy' on iframe#iframeResult >> internal:control=enter-frame >> #field1
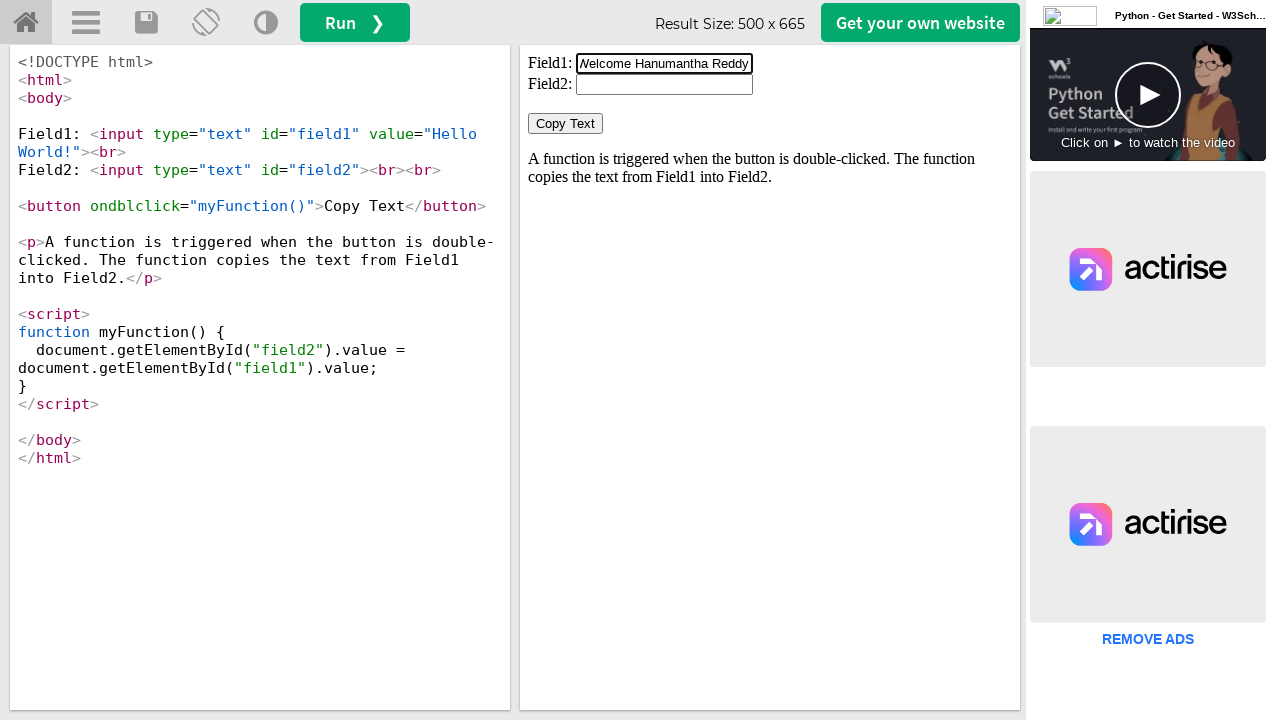

Located the Copy Text button
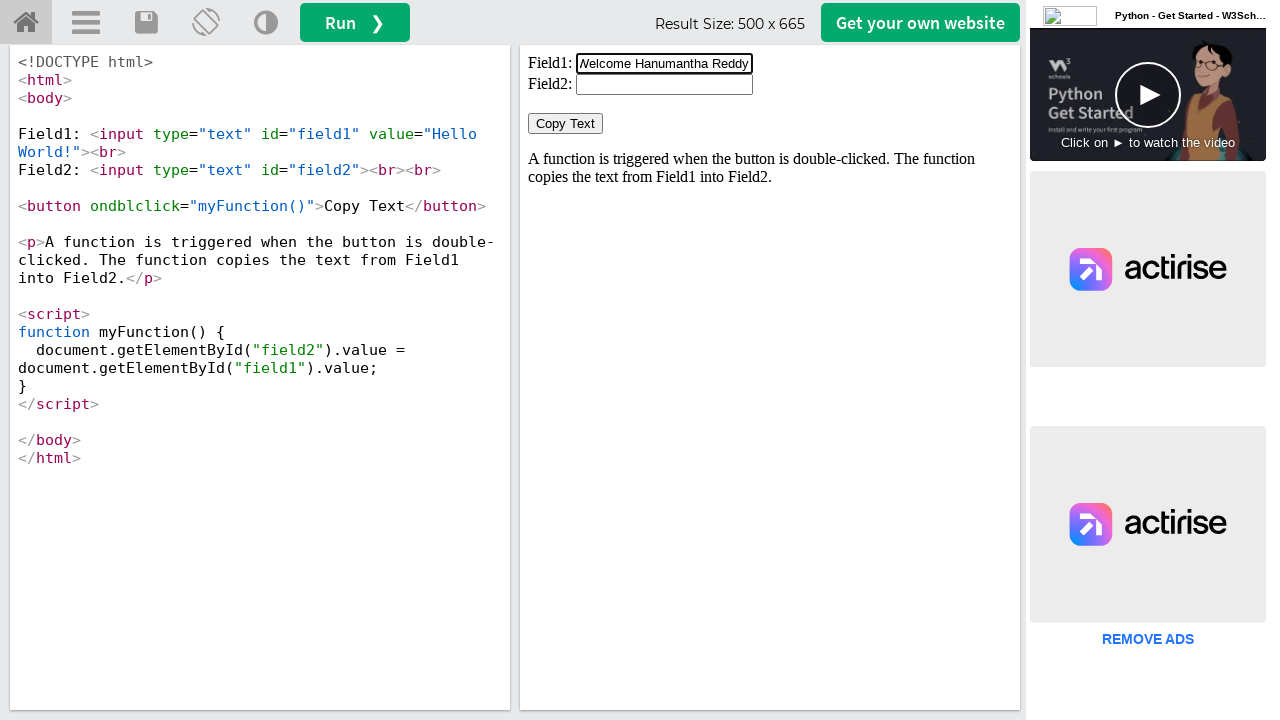

Double-clicked the Copy Text button at (566, 124) on iframe#iframeResult >> internal:control=enter-frame >> button:text('Copy Text')
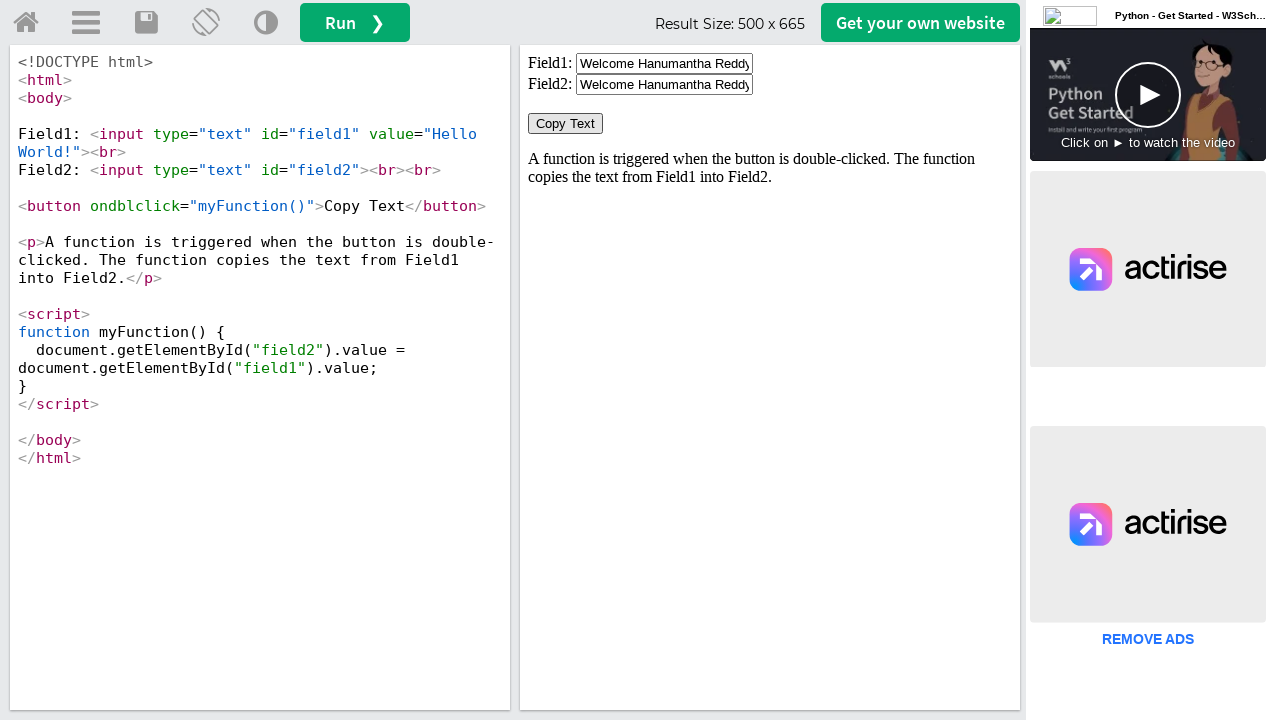

Located the second text field
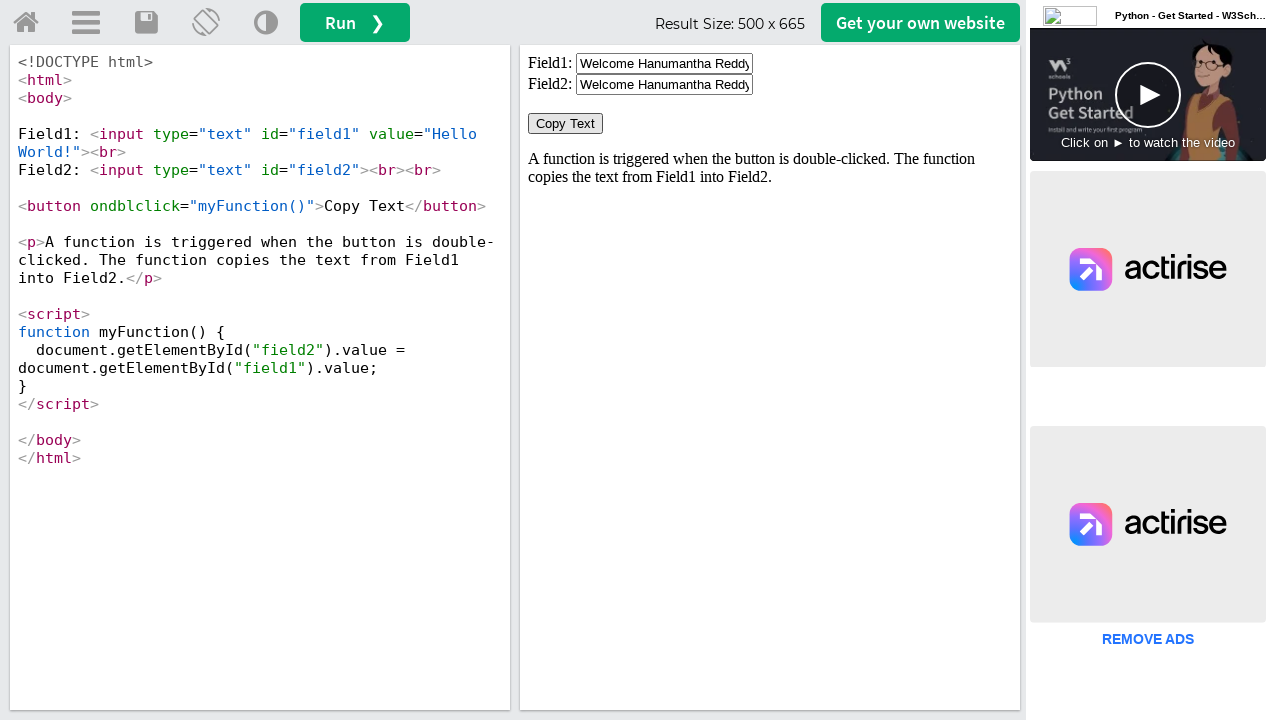

Waited 1000ms for double-click action to complete
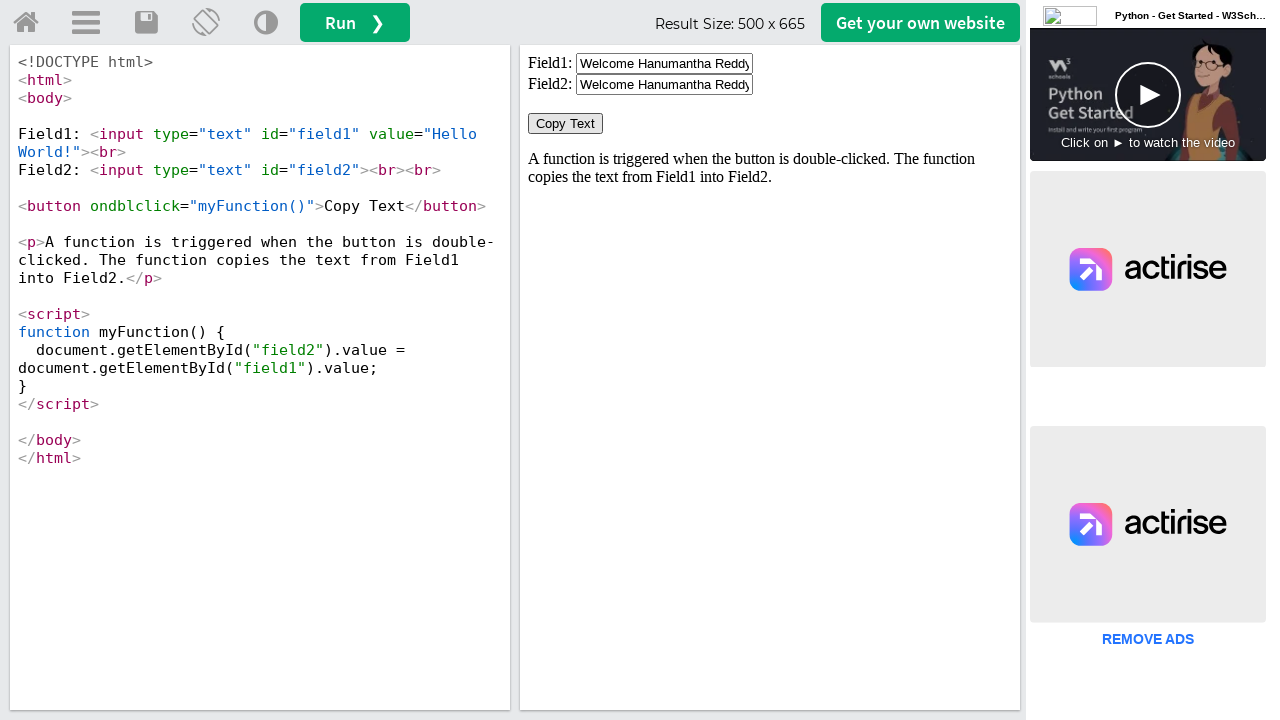

Retrieved value from first field
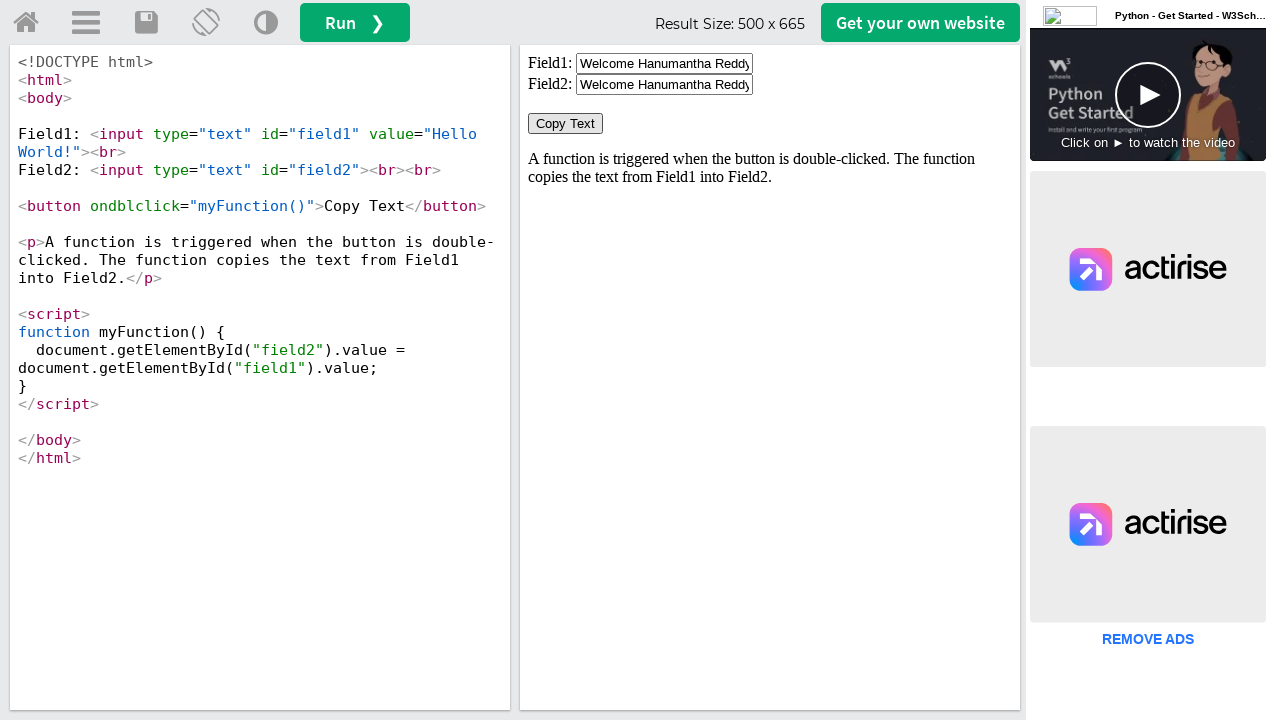

Retrieved value from second field
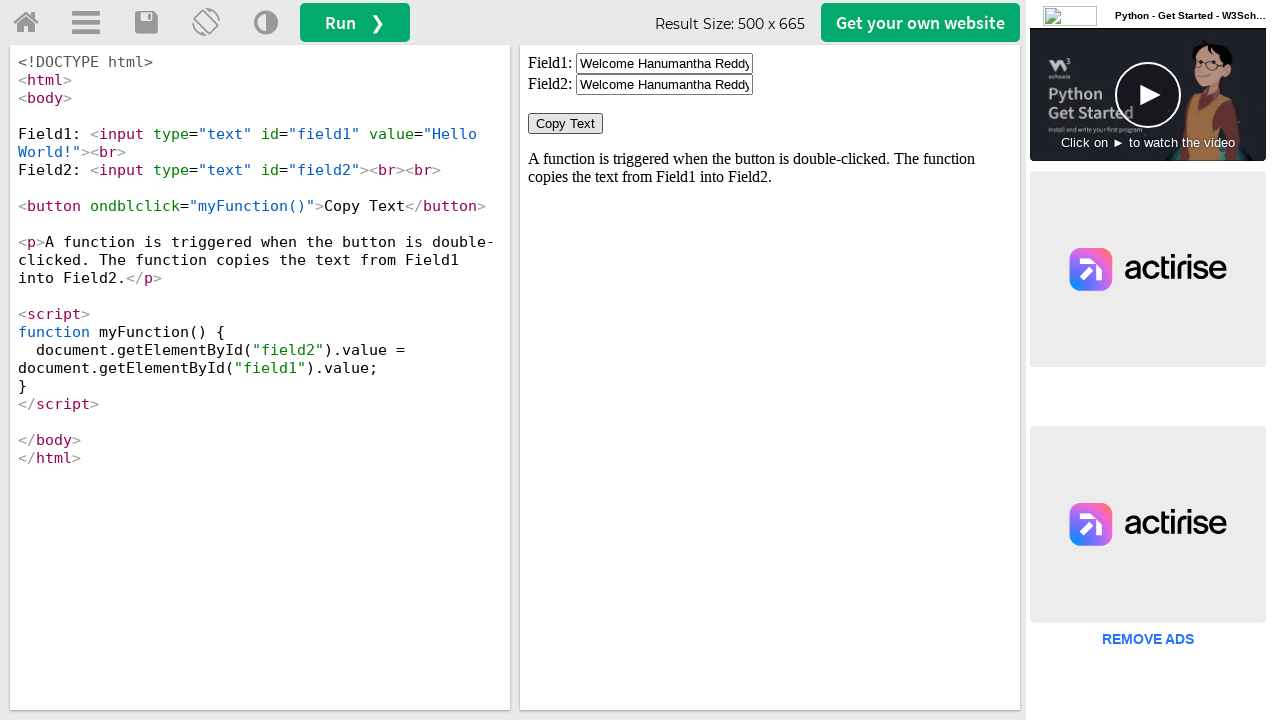

Assertion passed: Values in both fields are equal
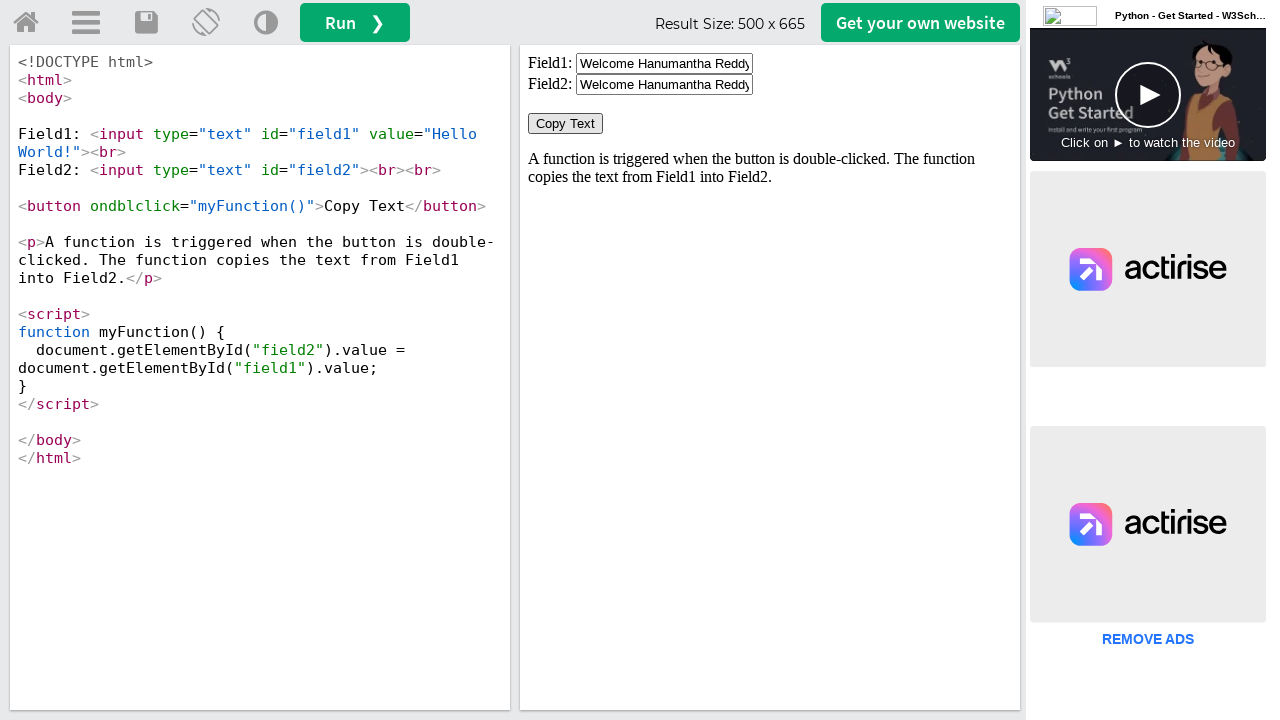

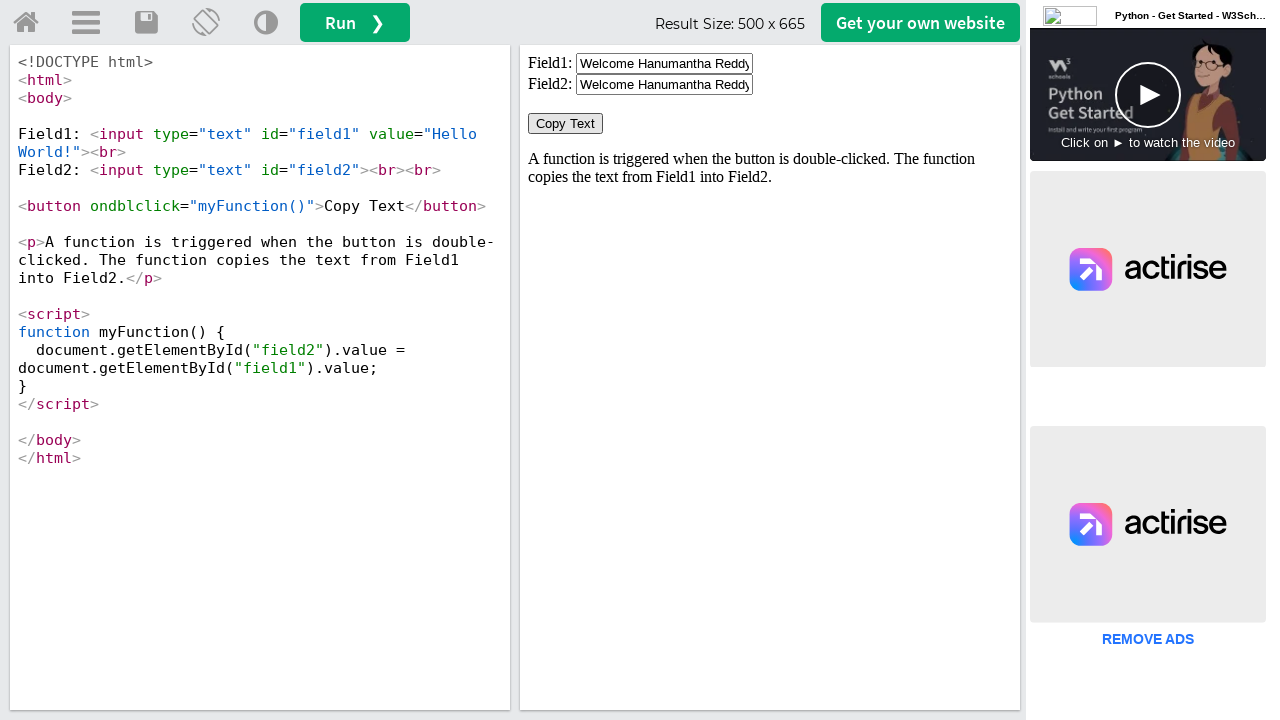